Tests radio button handling by clicking on different radio buttons (hockey, football, yellow) and verifying they are selected

Starting URL: https://practice.cydeo.com/radio_buttons

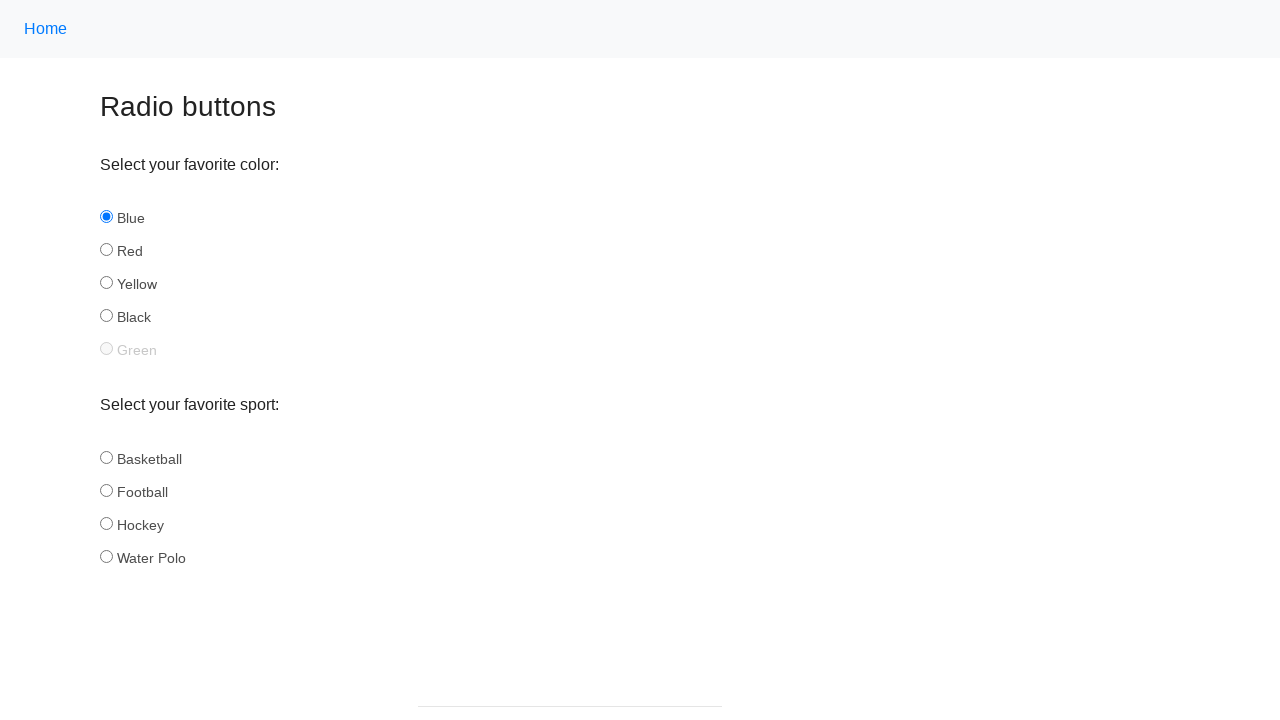

Clicked on 'hockey' radio button in the sport group at (106, 523) on input[name='sport'][id='hockey']
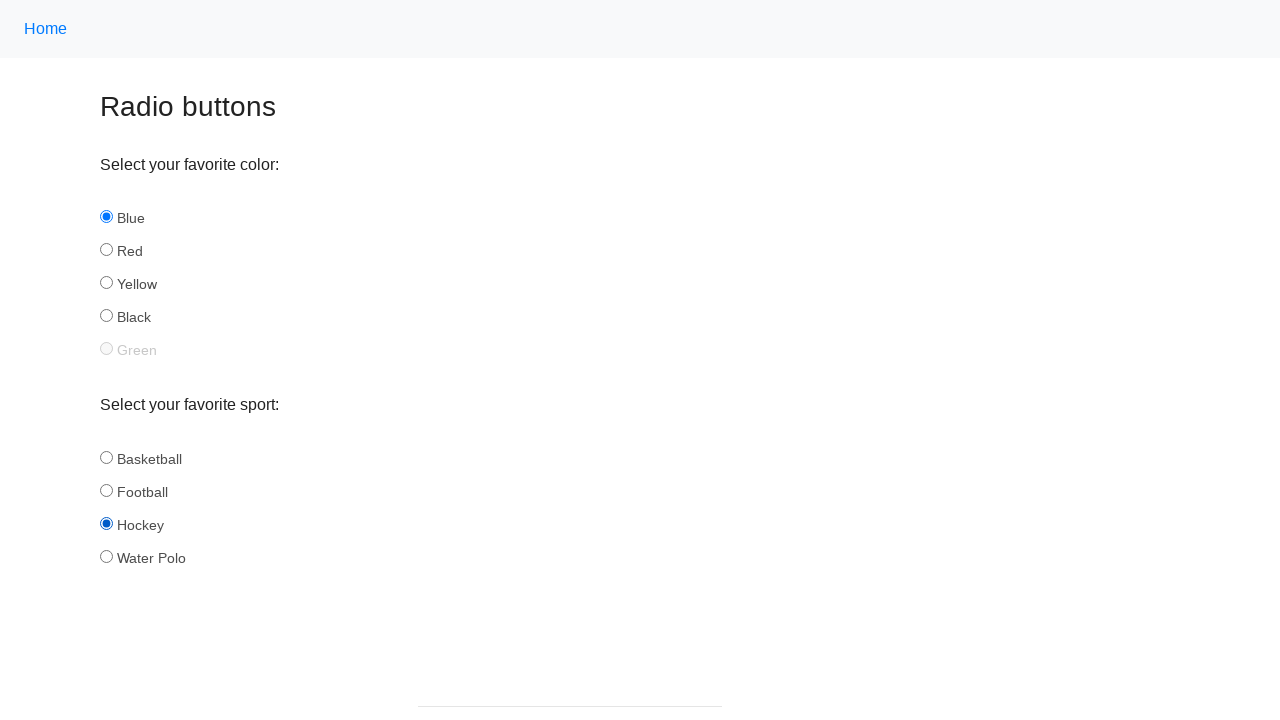

Verified that 'hockey' radio button is selected
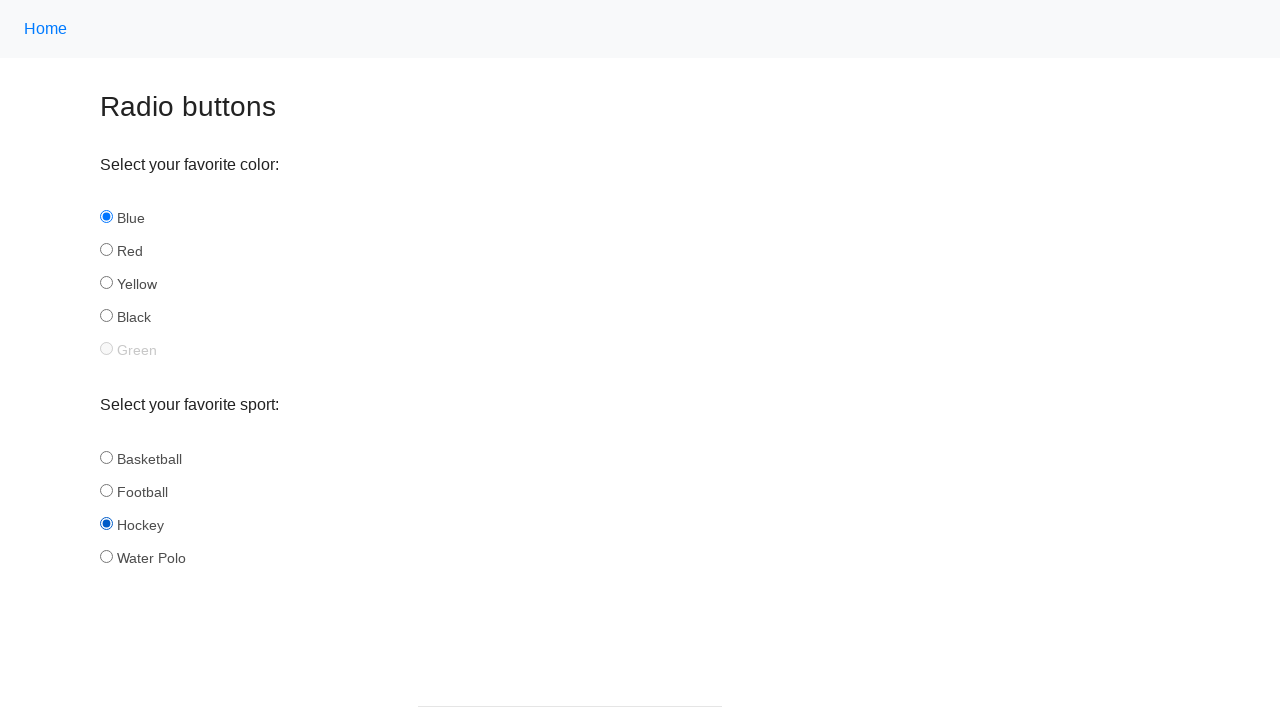

Clicked on 'football' radio button in the sport group at (106, 490) on input[name='sport'][id='football']
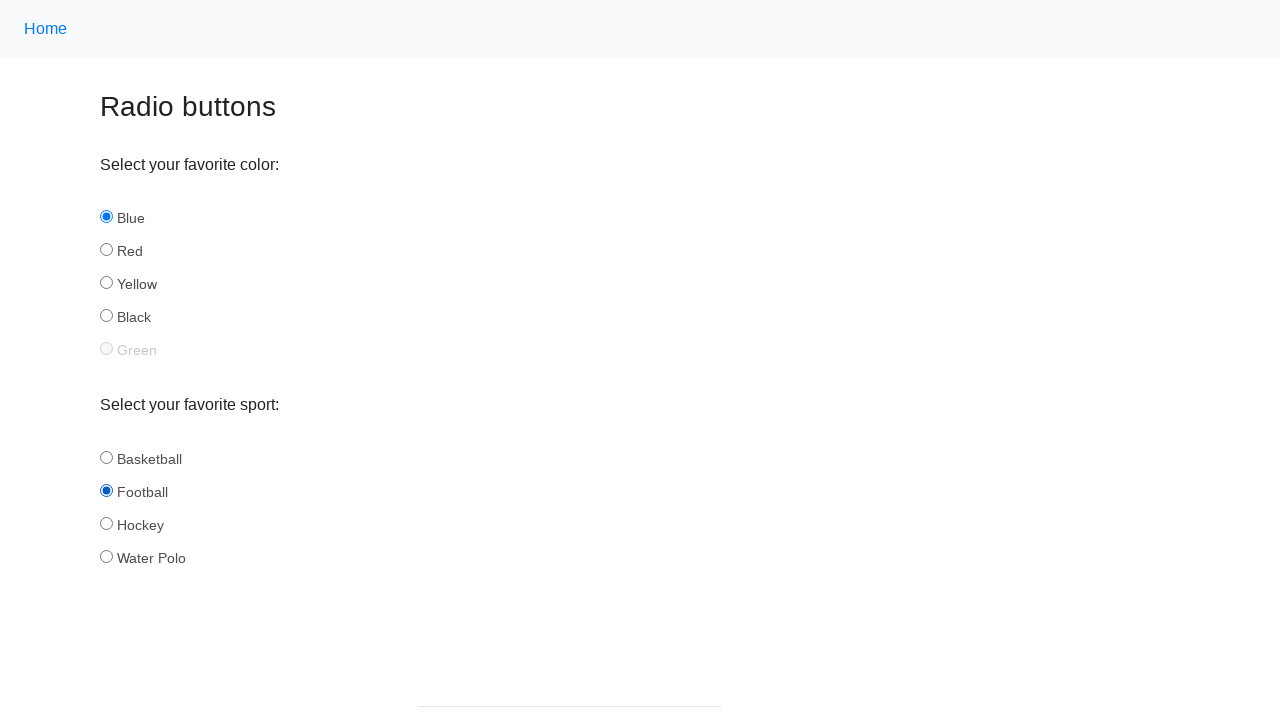

Verified that 'football' radio button is selected
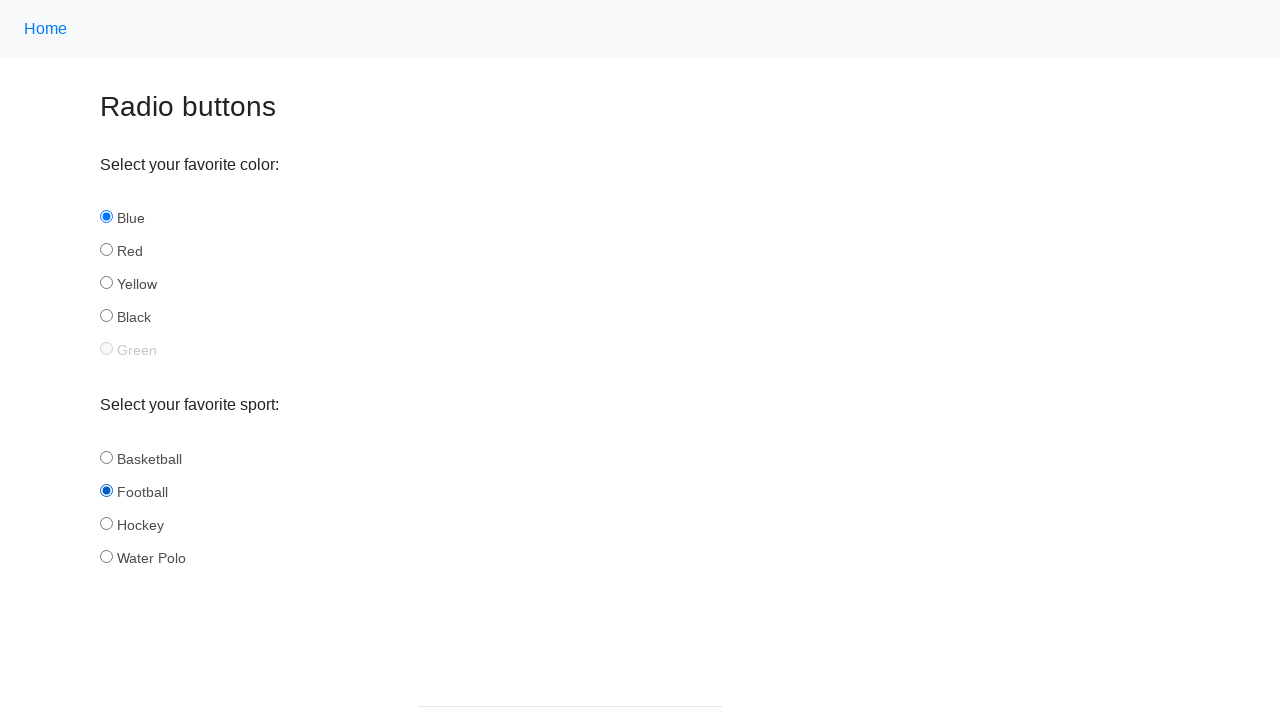

Clicked on 'yellow' radio button in the color group at (106, 283) on input[name='color'][id='yellow']
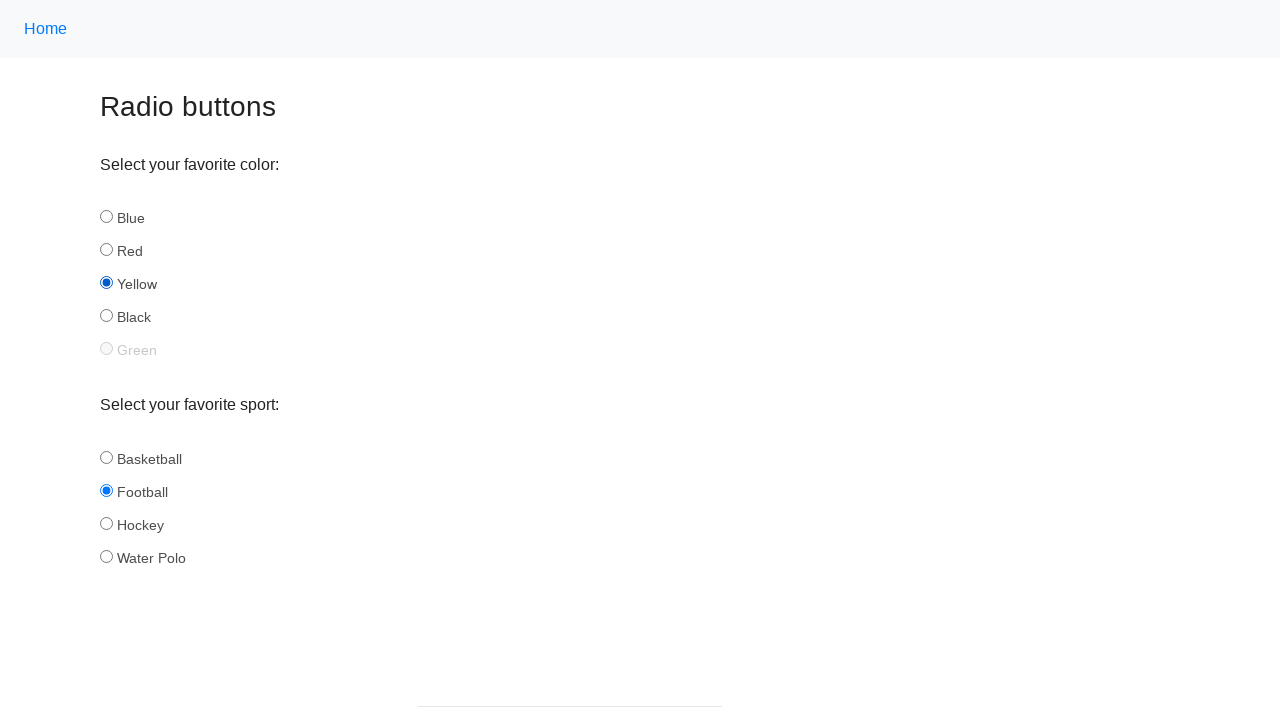

Verified that 'yellow' radio button is selected
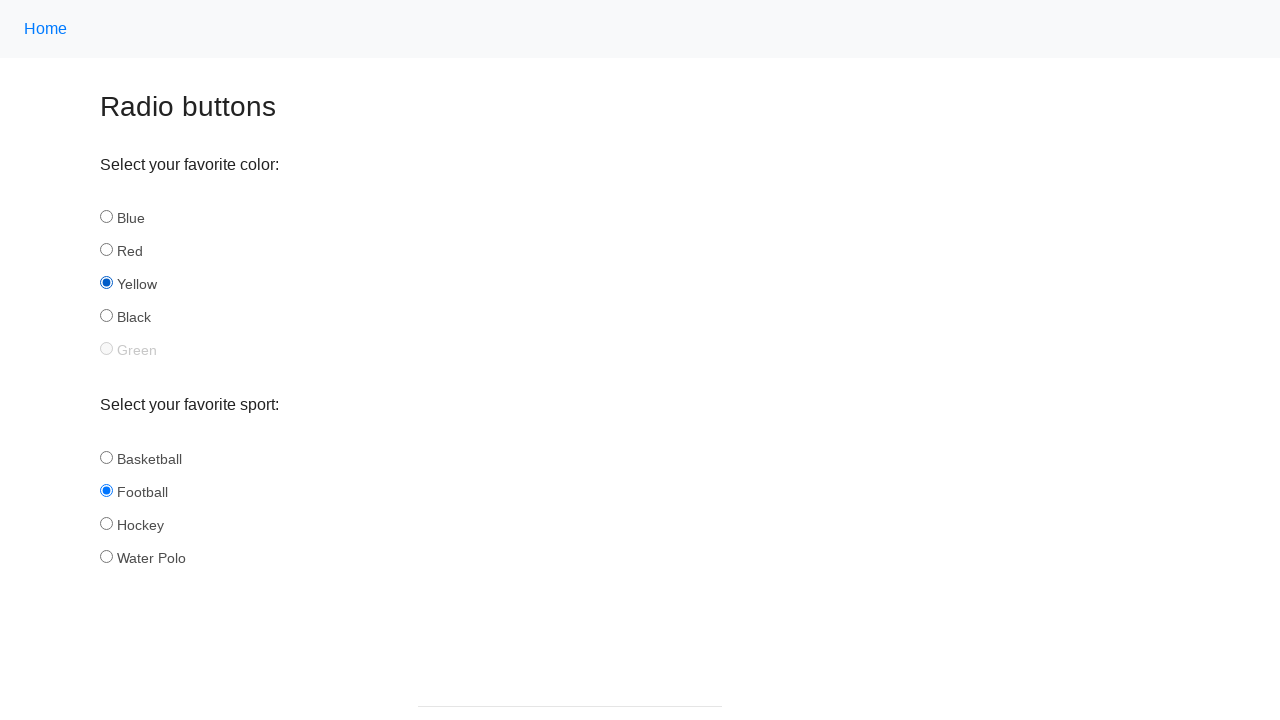

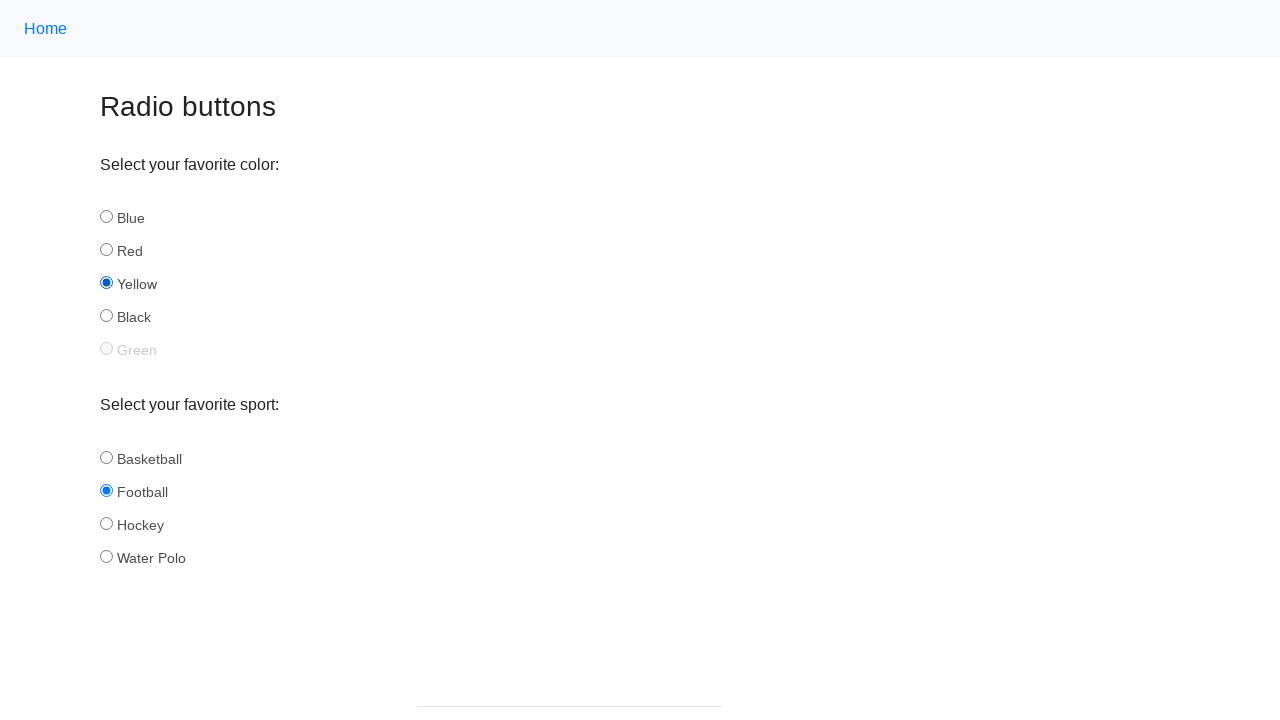